Tests login form validation by clicking the login button without providing any credentials and verifying the error message appears

Starting URL: https://demo.applitools.com/hackathon.html

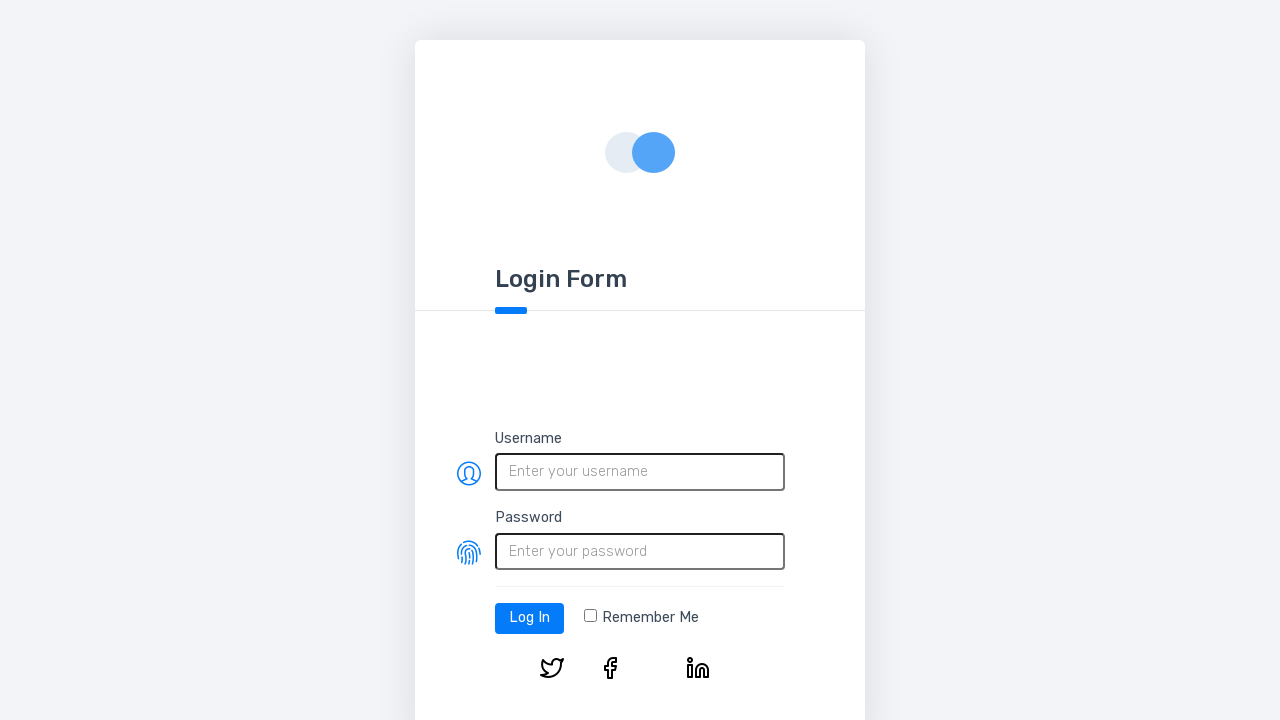

Navigated to https://demo.applitools.com/hackathon.html
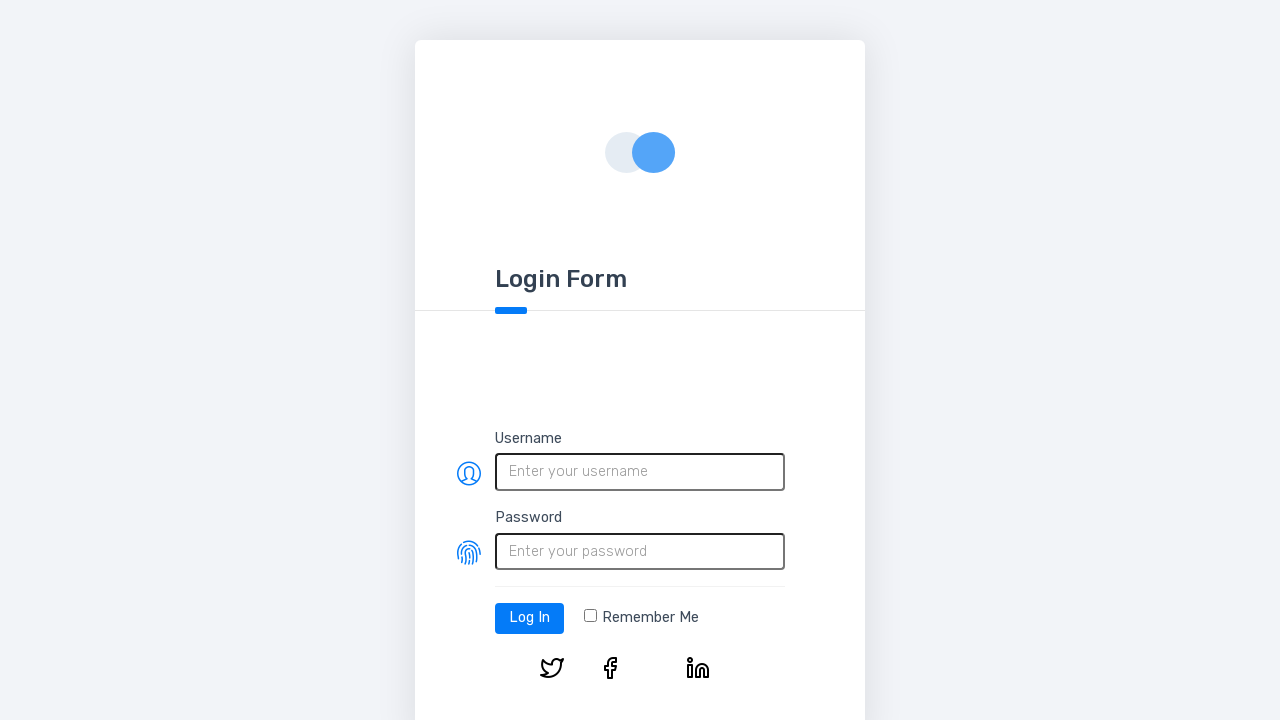

Clicked login button without providing credentials at (530, 618) on #log-in
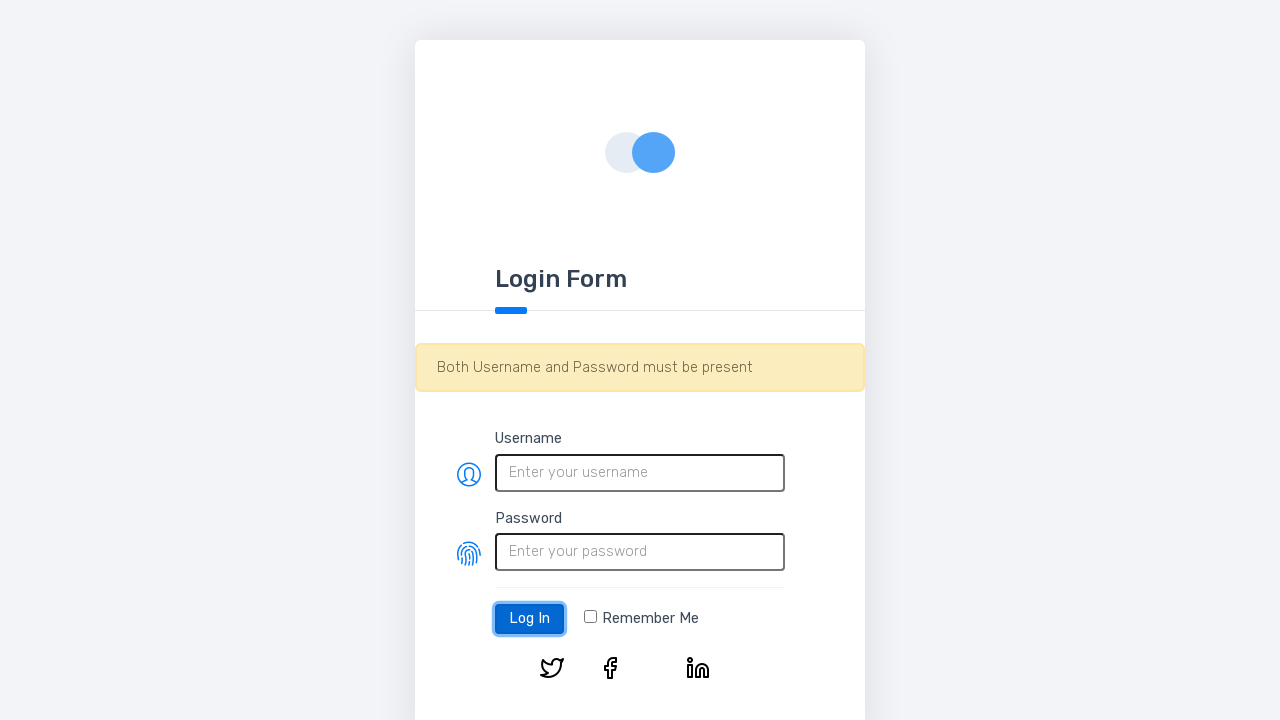

Validation error message appeared
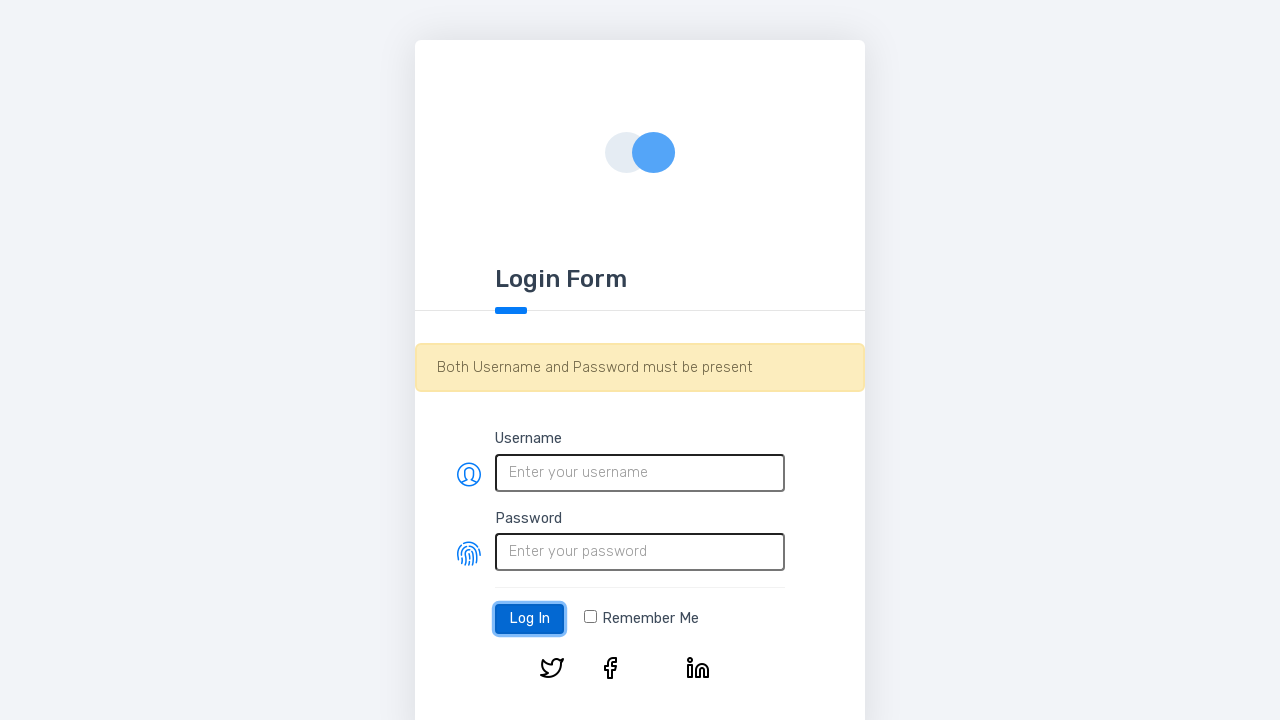

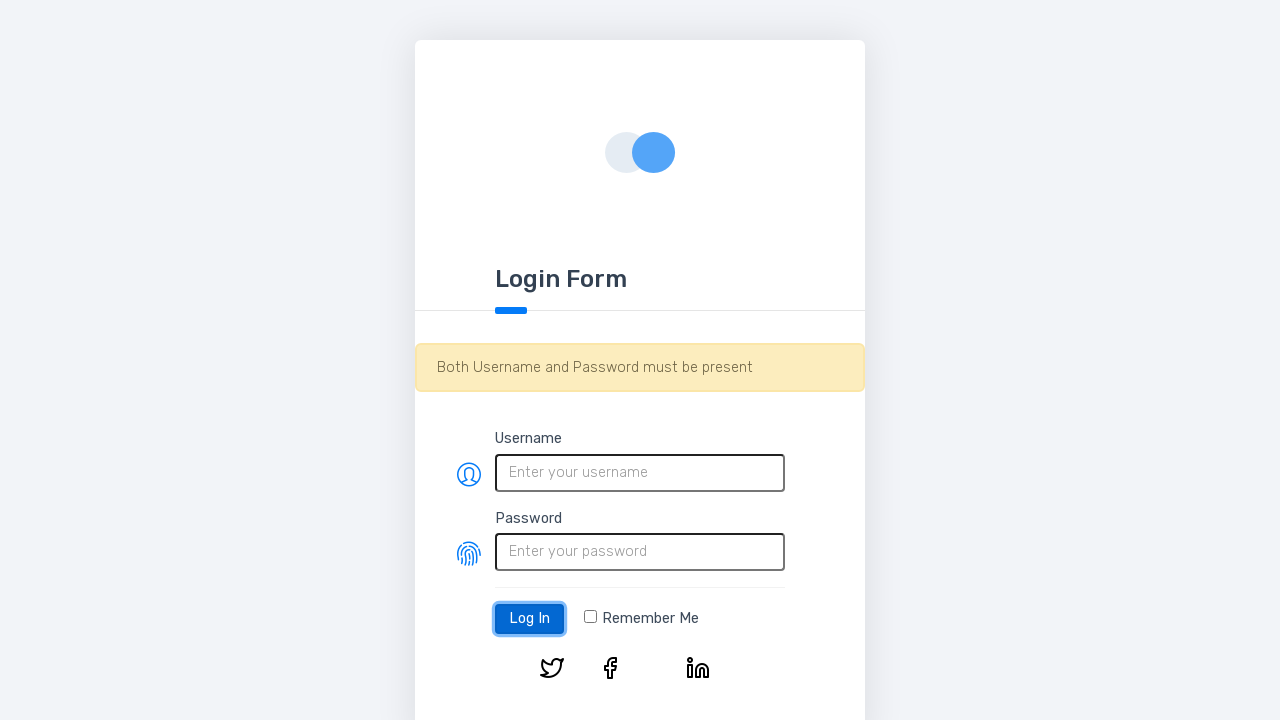